Tests that a success message appears after making a deposit

Starting URL: https://www.globalsqa.com/angularJs-protractor/BankingProject/#/login

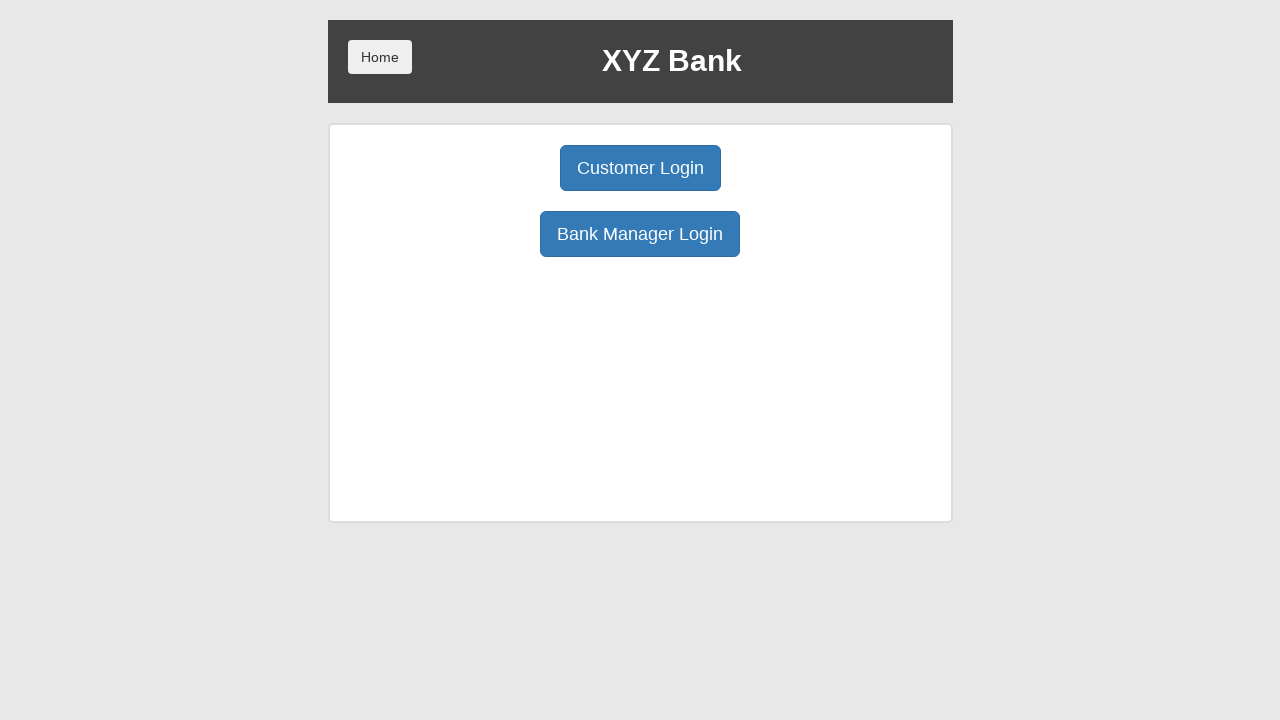

Clicked Customer Login button at (640, 168) on button[ng-click='customer()']
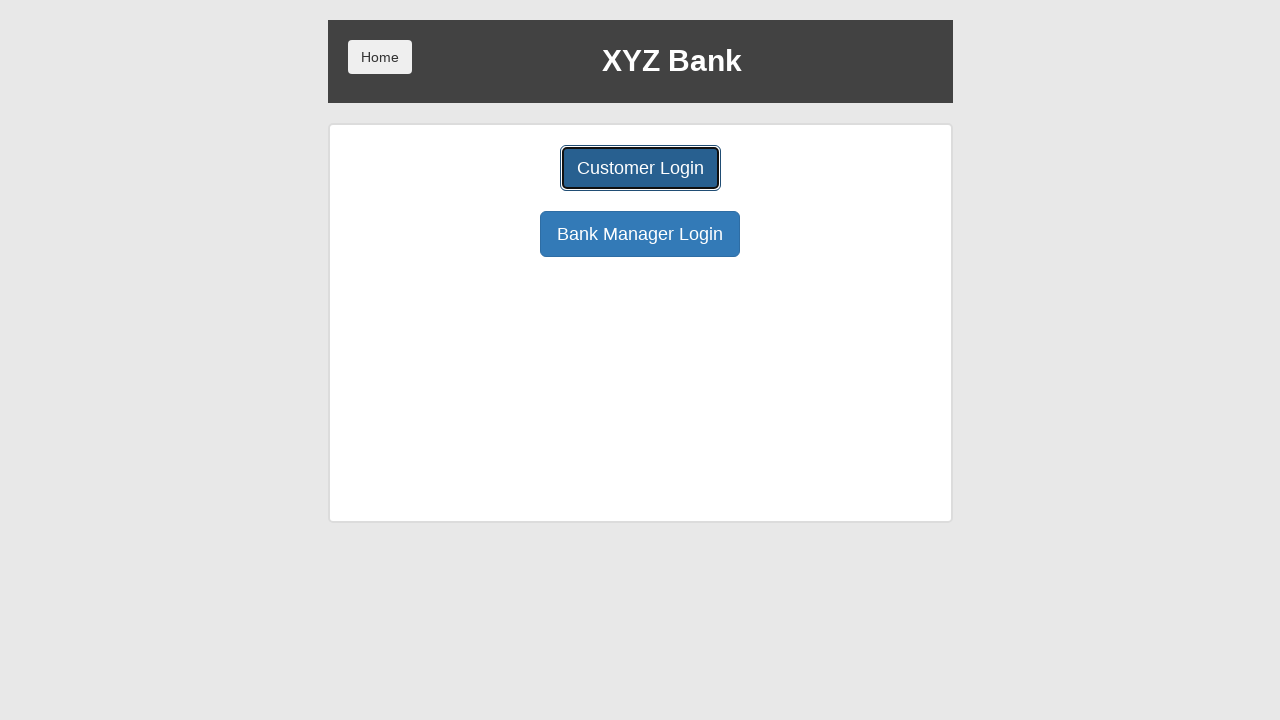

Clicked customer dropdown at (640, 187) on #userSelect
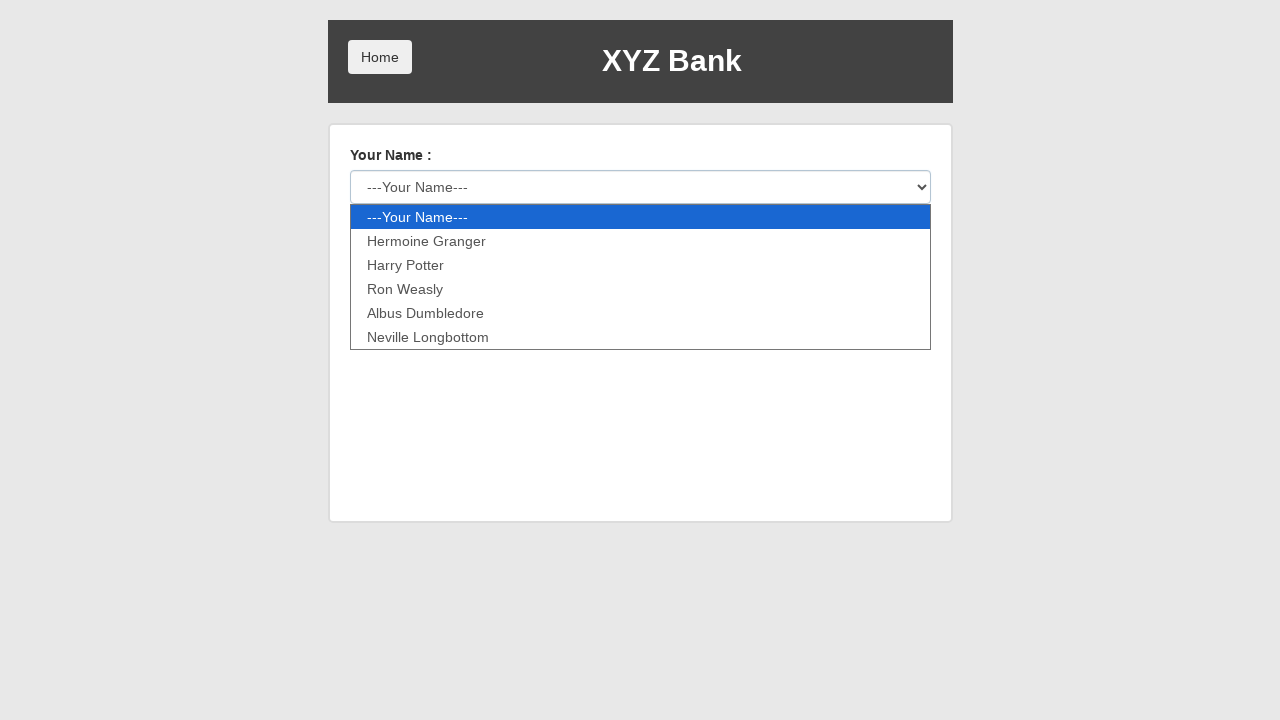

Selected 'Harry Potter' from customer dropdown on #userSelect
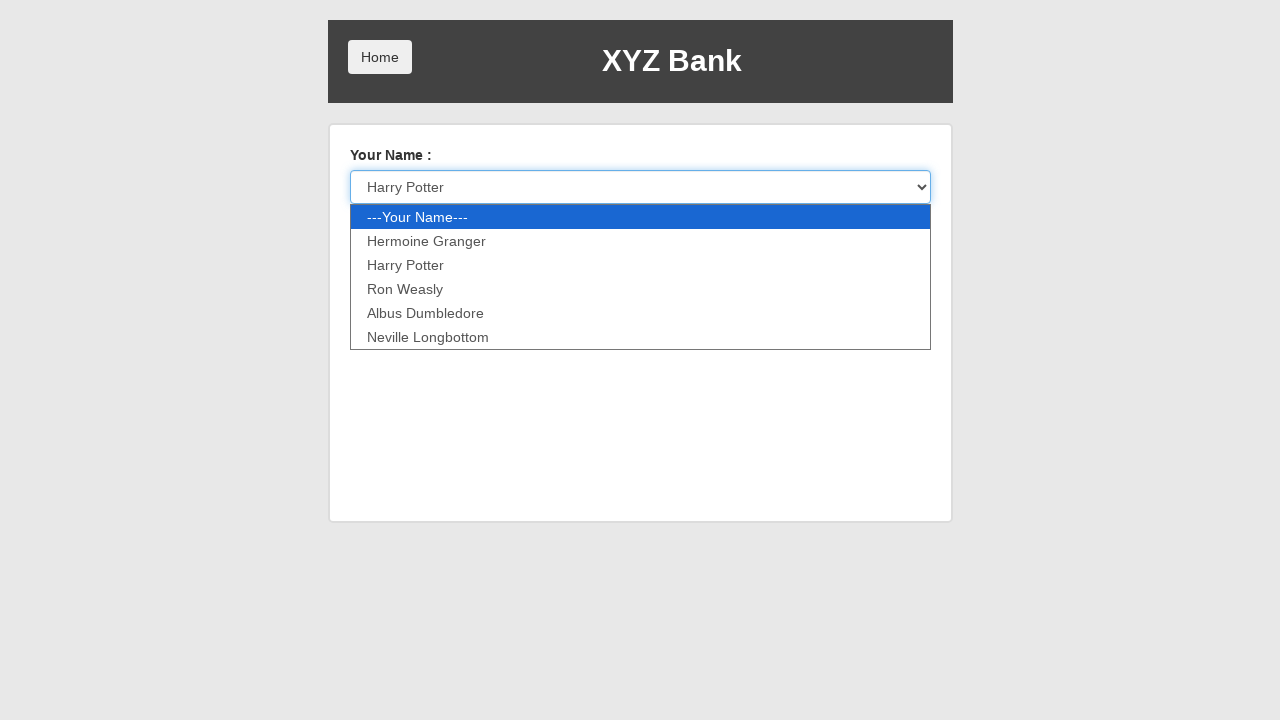

Clicked login button at (380, 236) on button[type='submit']
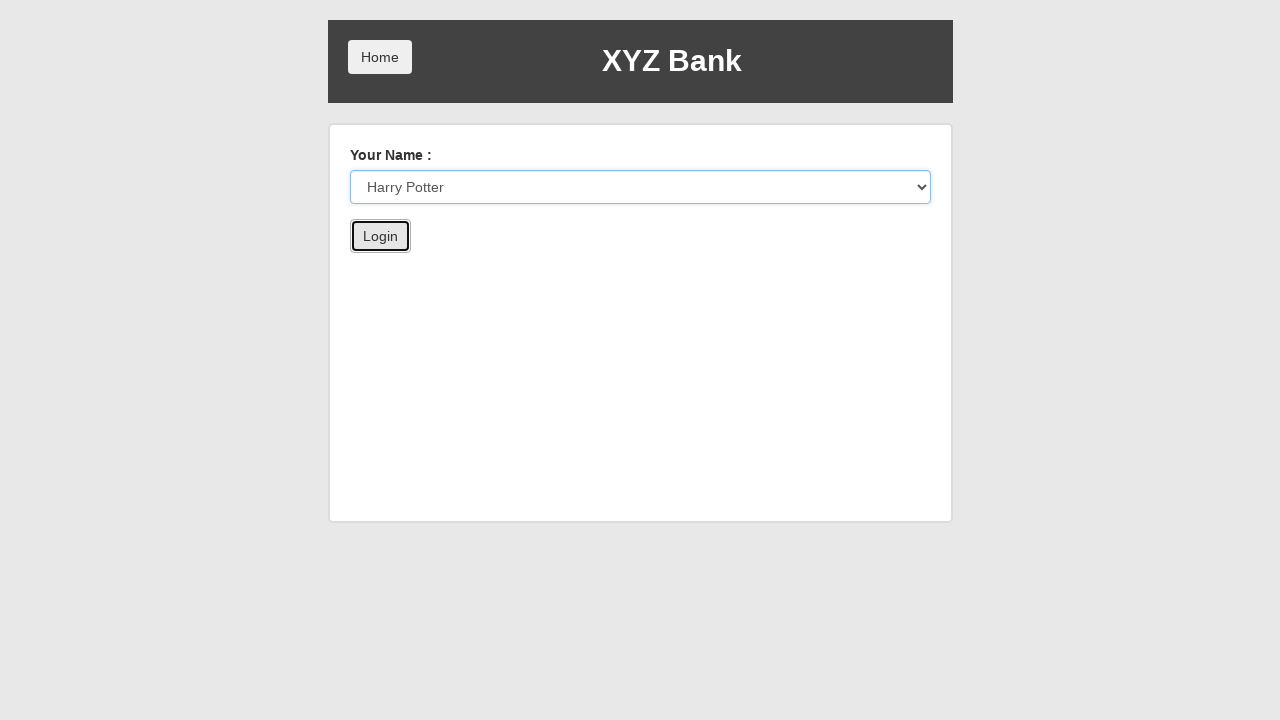

Clicked account dropdown at (616, 166) on xpath=//select[@id='accountSelect']
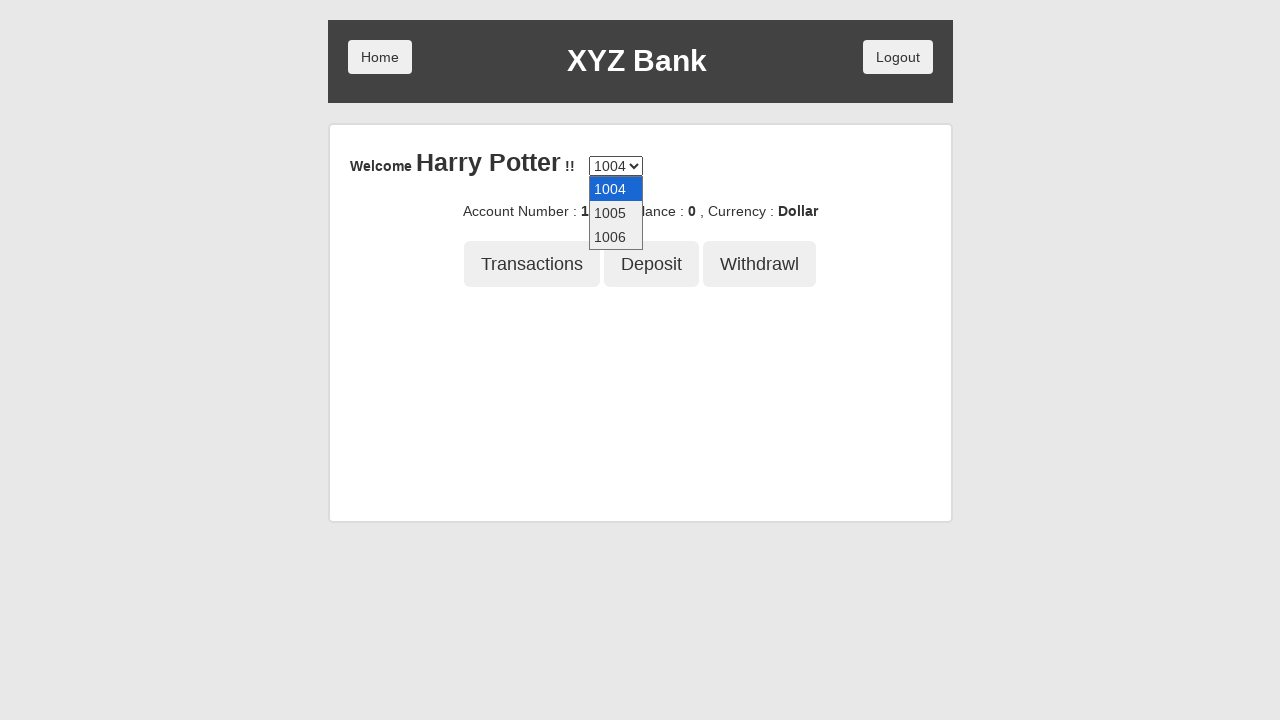

Selected account number '1005' on //select[@id='accountSelect']
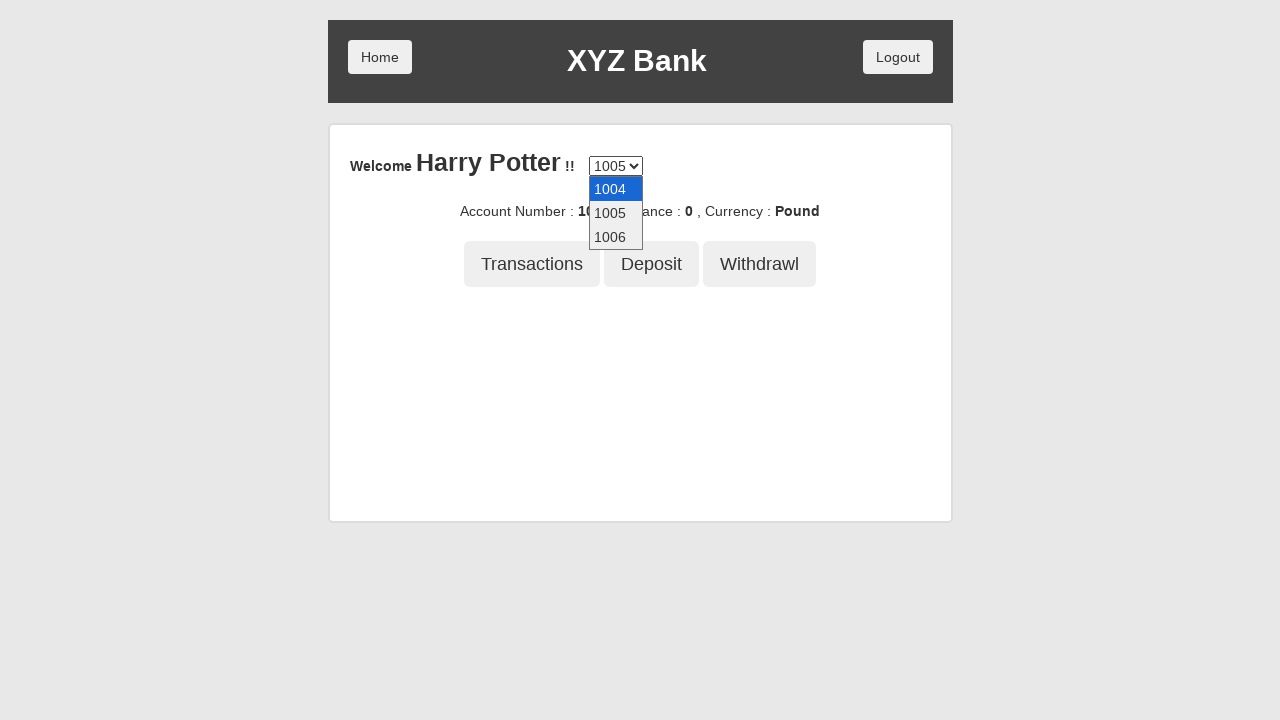

Clicked Deposit button at (652, 264) on xpath=//button[normalize-space()='Deposit']
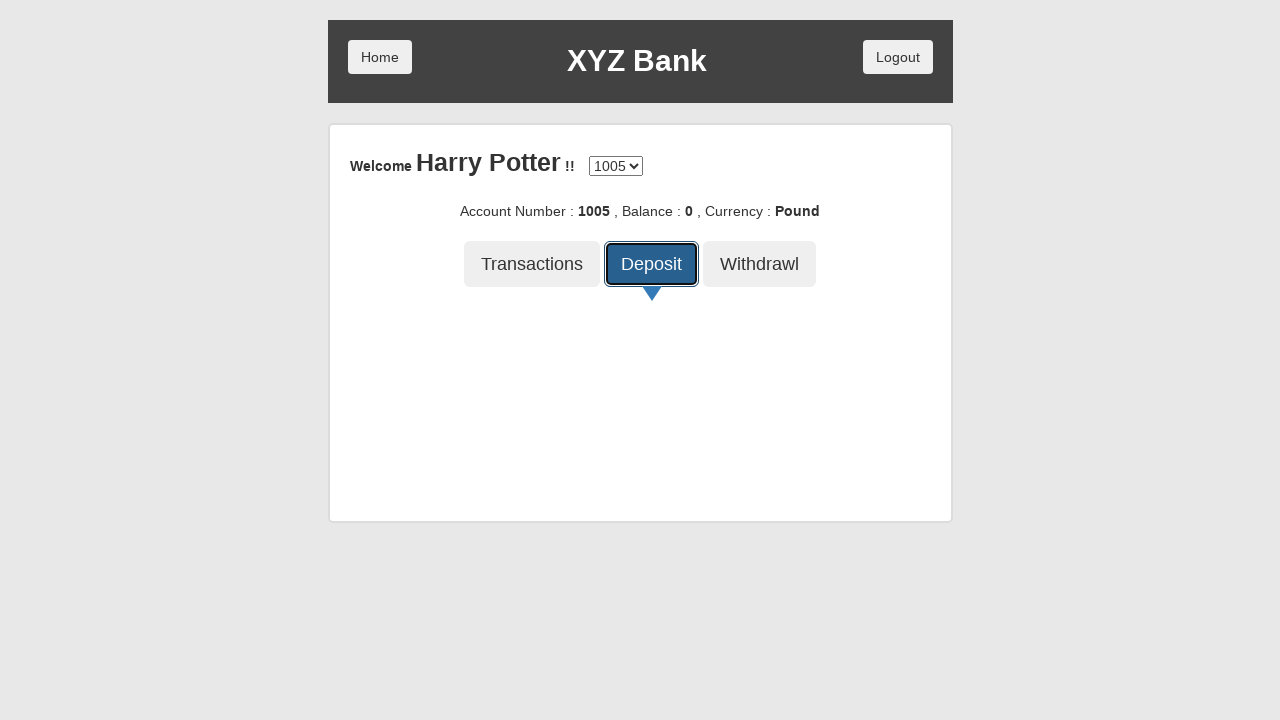

Entered deposit amount '1000' on //input[@placeholder='amount']
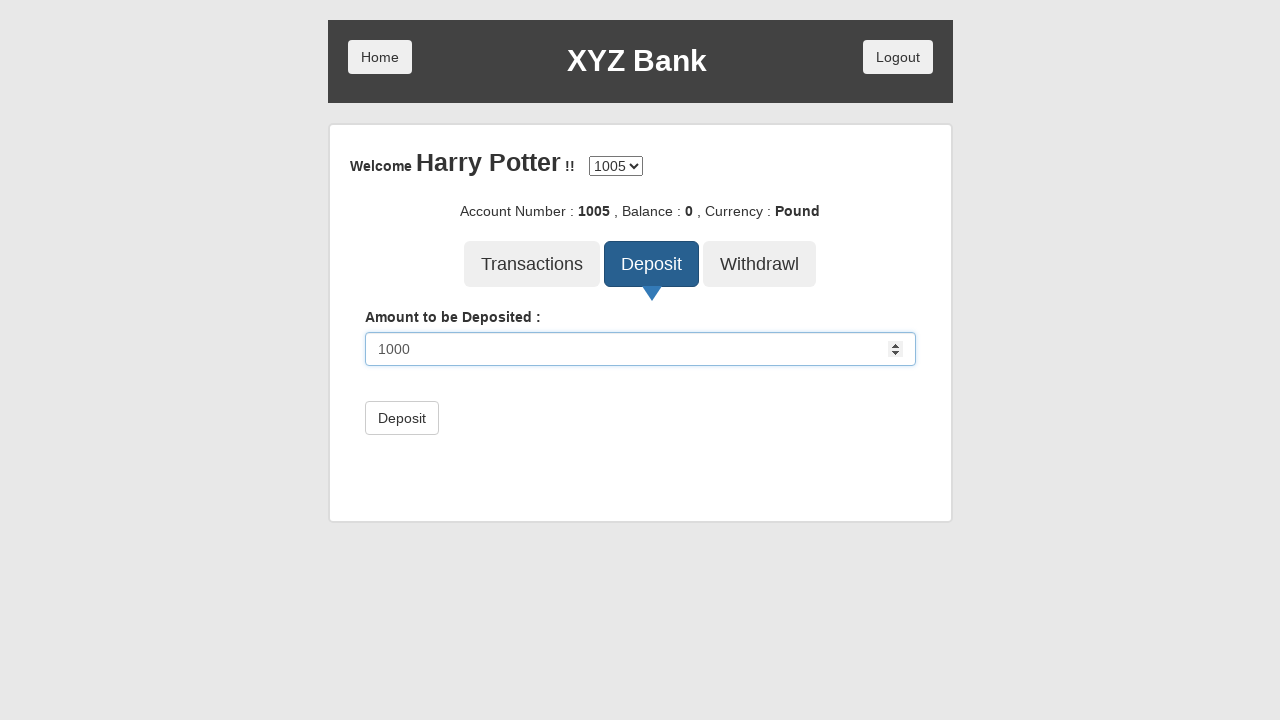

Clicked submit button to confirm deposit at (402, 418) on xpath=//button[@type='submit']
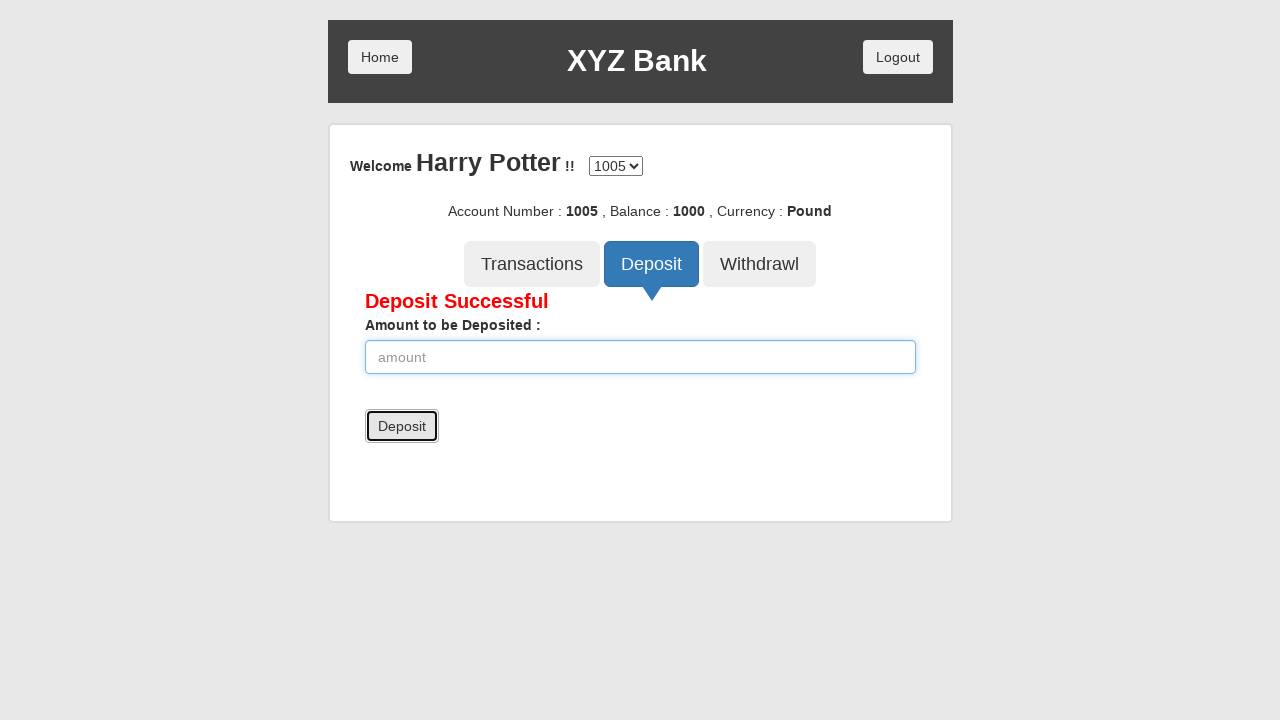

Retrieved success message from page
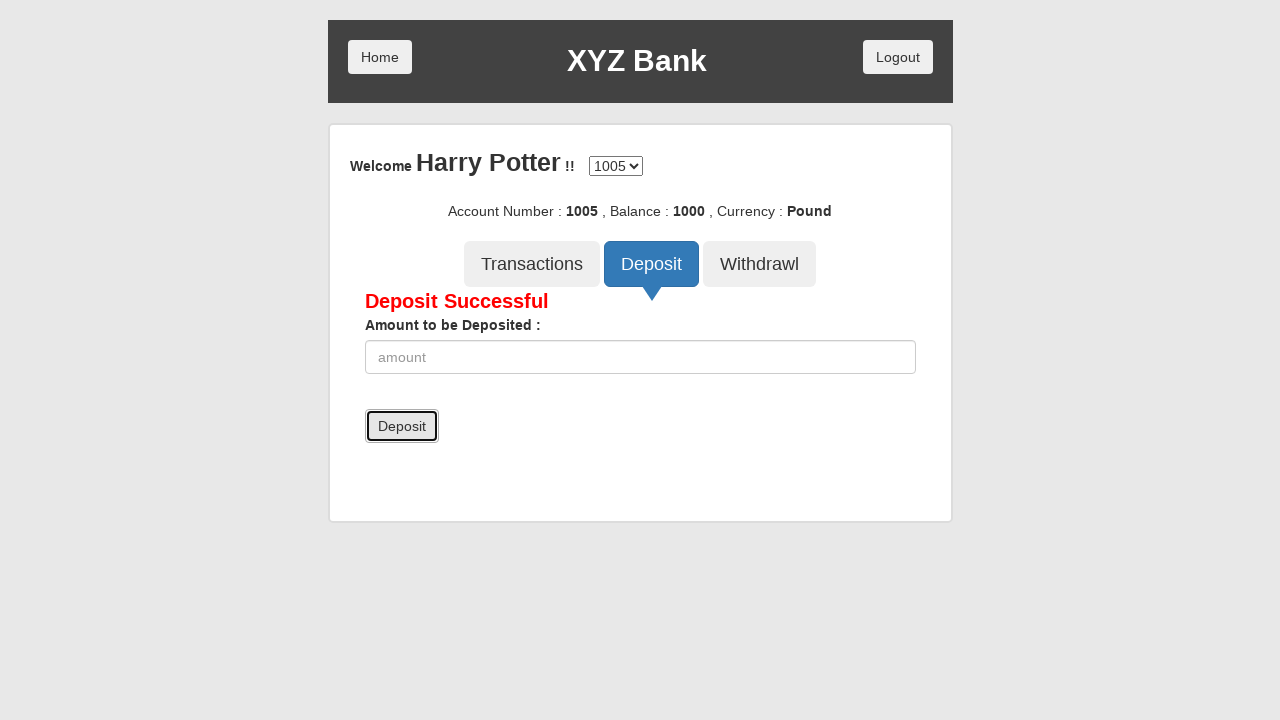

Verified success message 'Deposit Successful' matches expected text
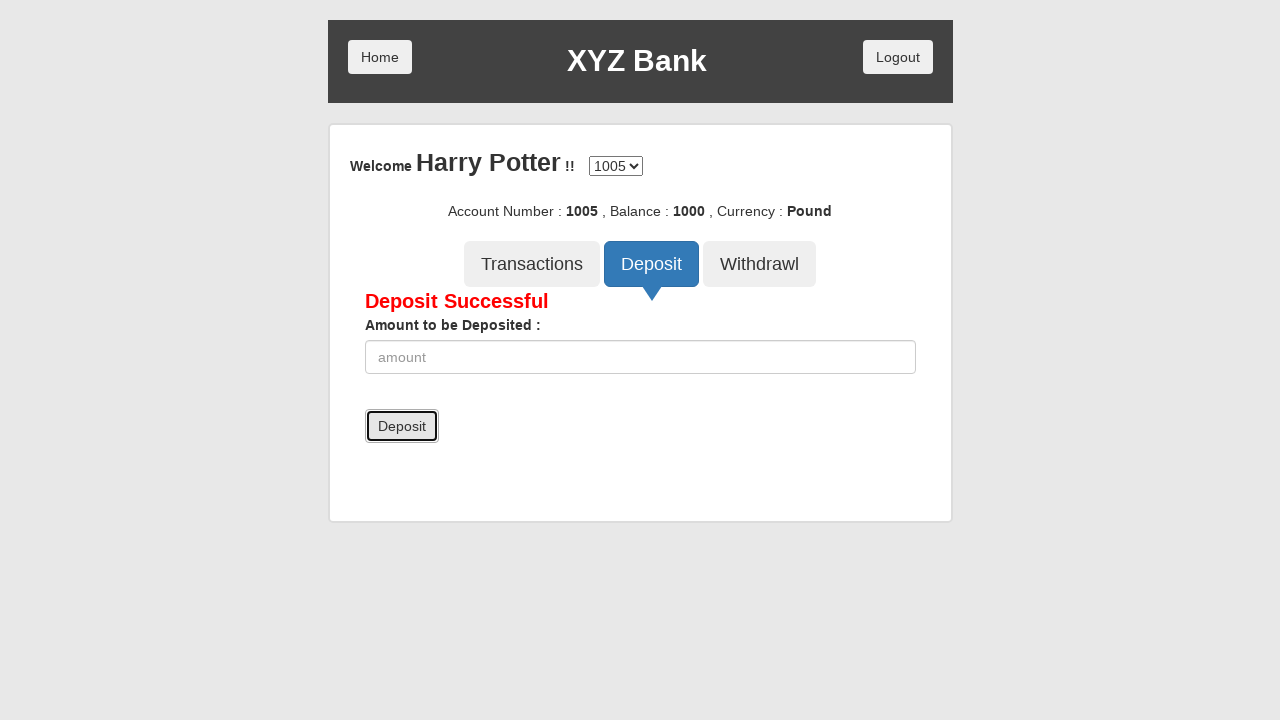

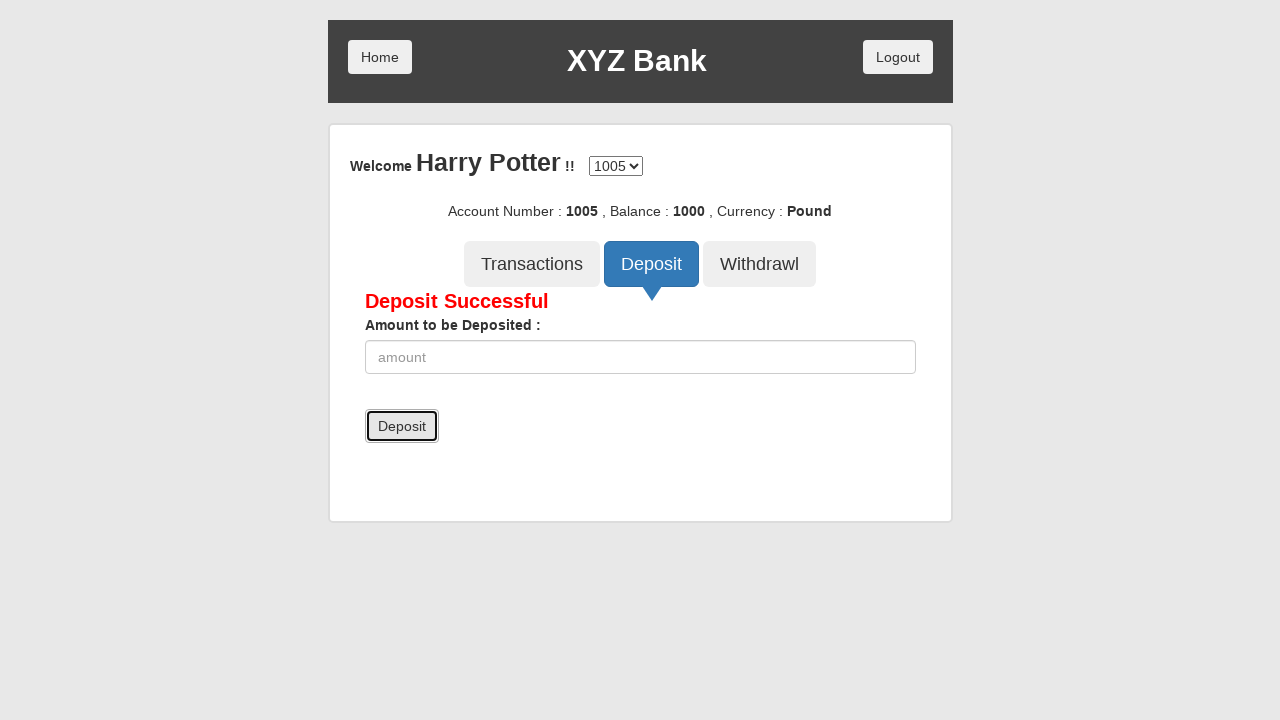